Tests form interaction by filling text fields, selecting radio buttons and checkboxes, choosing from dropdown menu, and submitting the form

Starting URL: https://formy-project.herokuapp.com/form

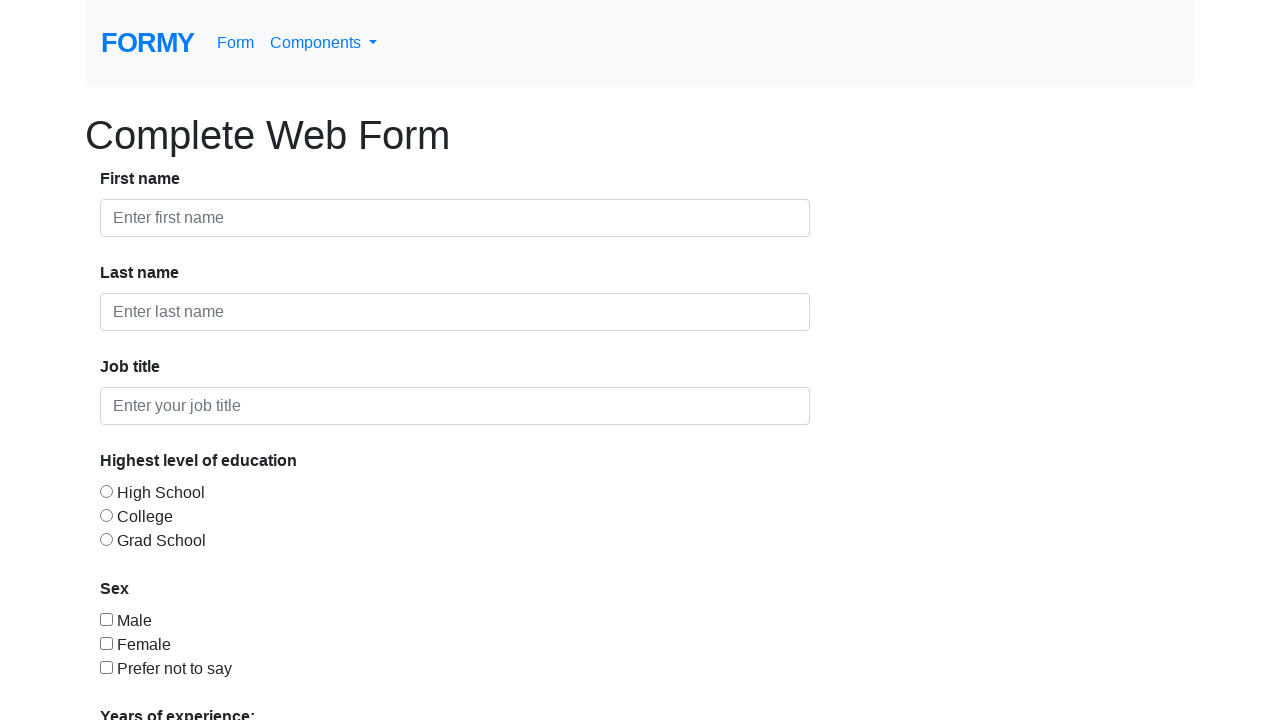

Filled first name field with 'Jan' on #first-name
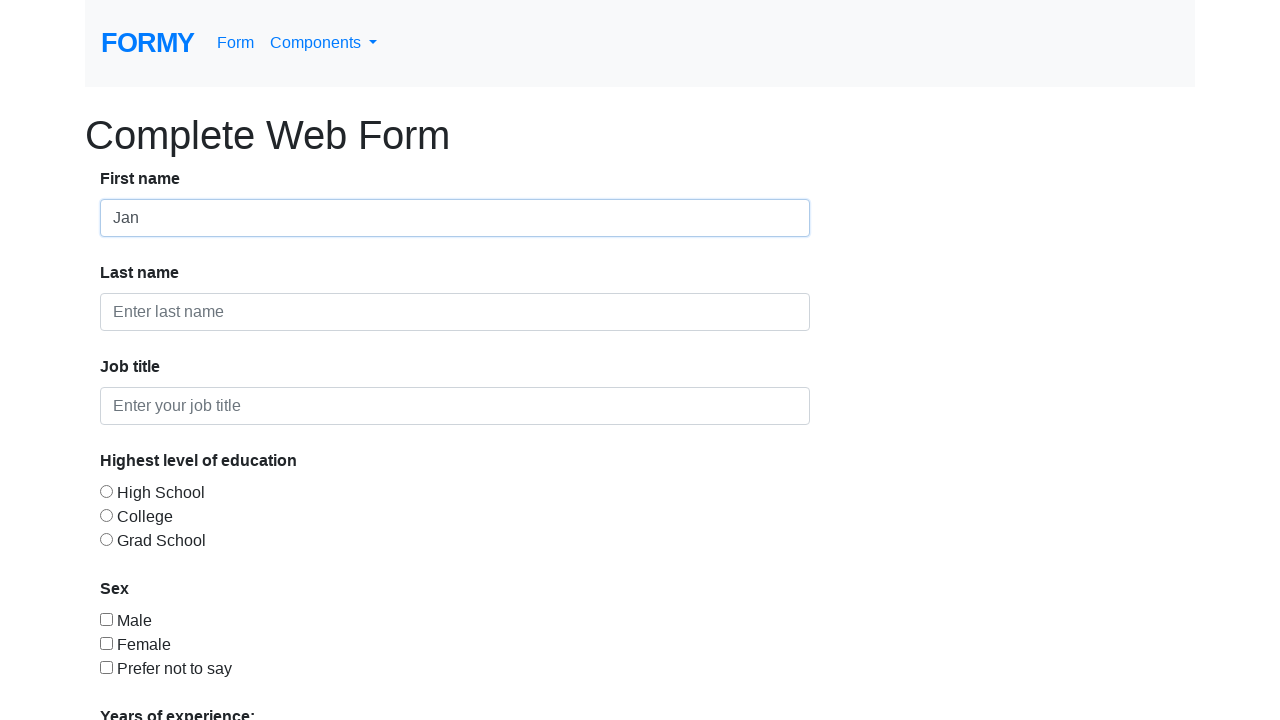

Filled last name field with 'Novak' on #last-name
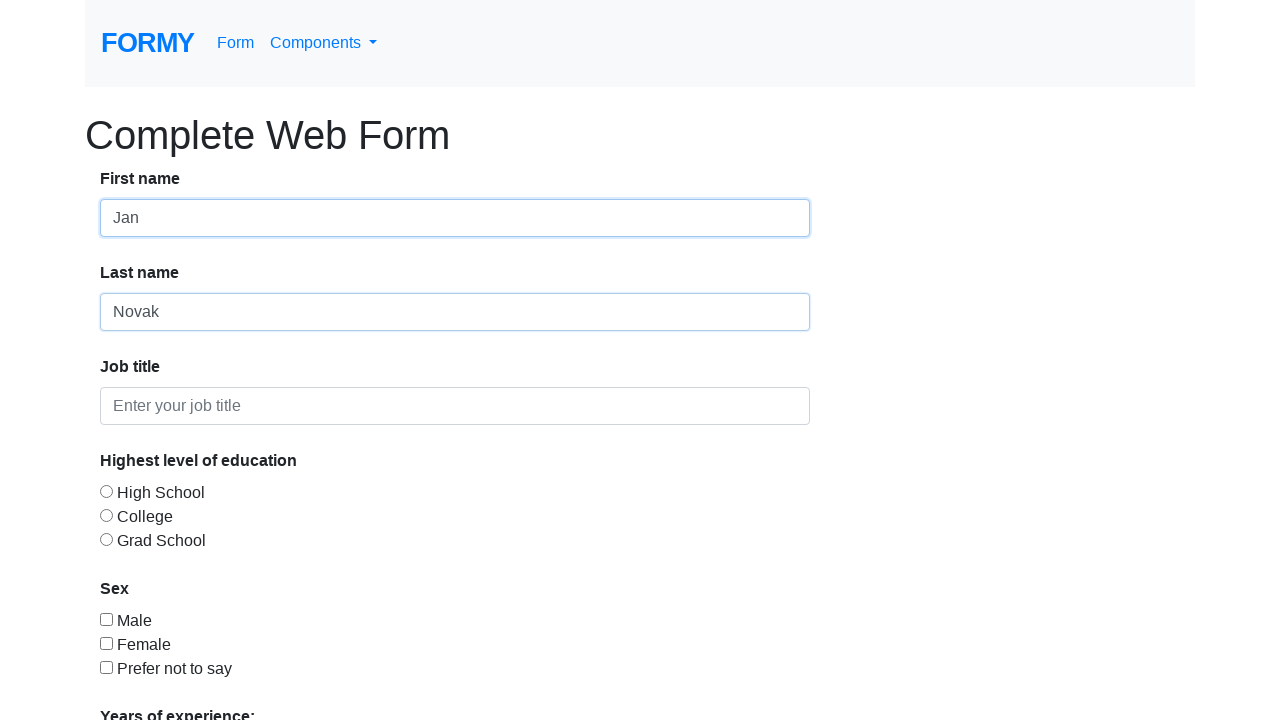

Filled job title field with 'QA Tester' on #job-title
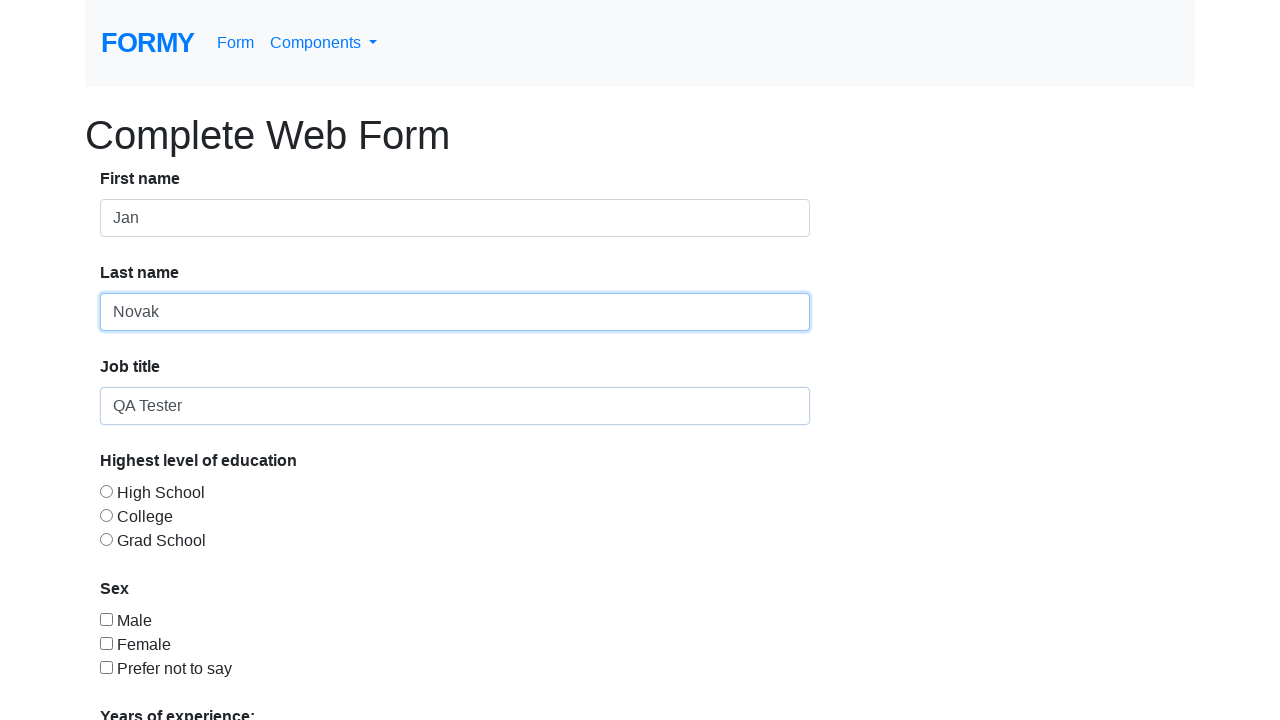

Selected 'High school' radio button for education level at (106, 539) on #radio-button-3
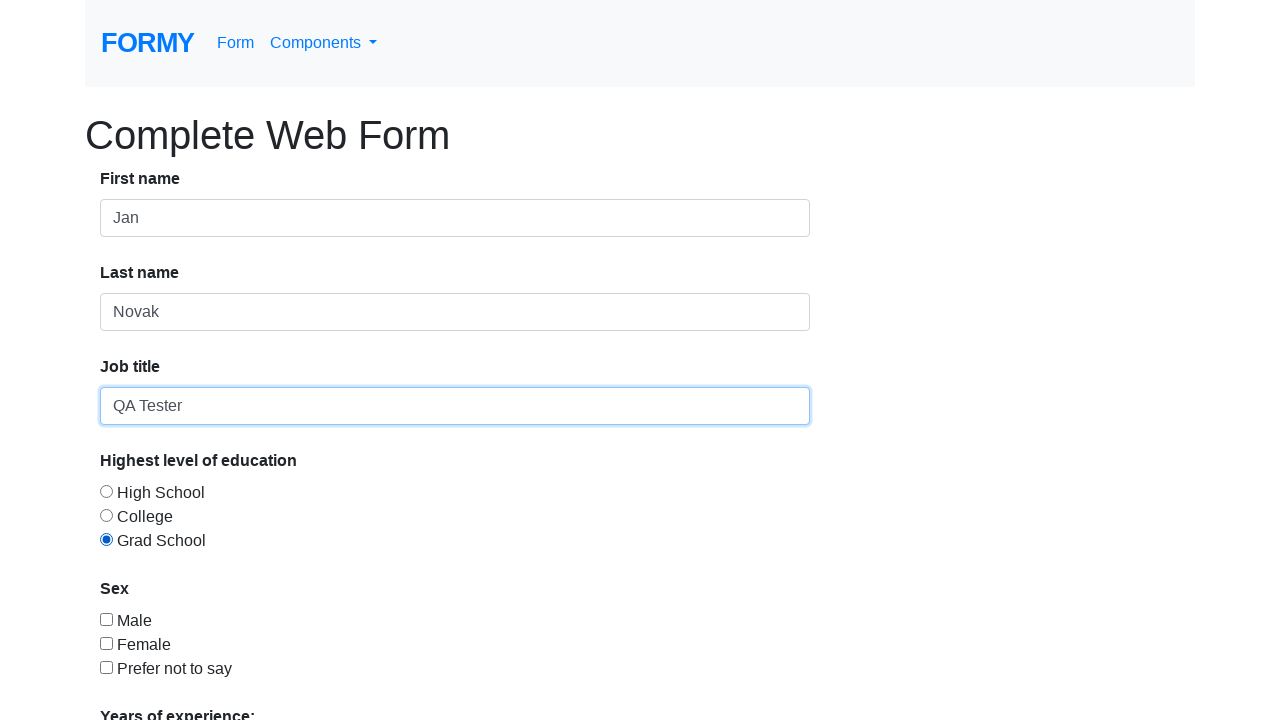

Checked 'Male' checkbox at (106, 619) on #checkbox-1
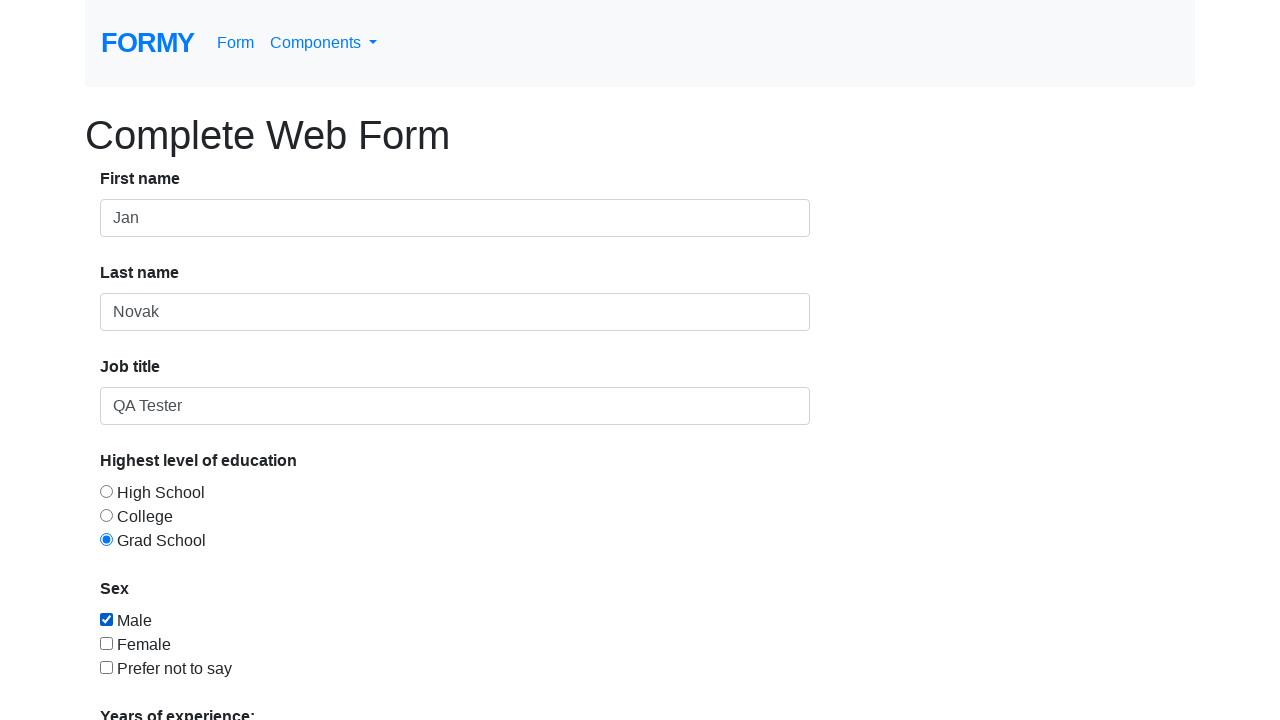

Selected '0-1 year' experience from dropdown menu on #select-menu
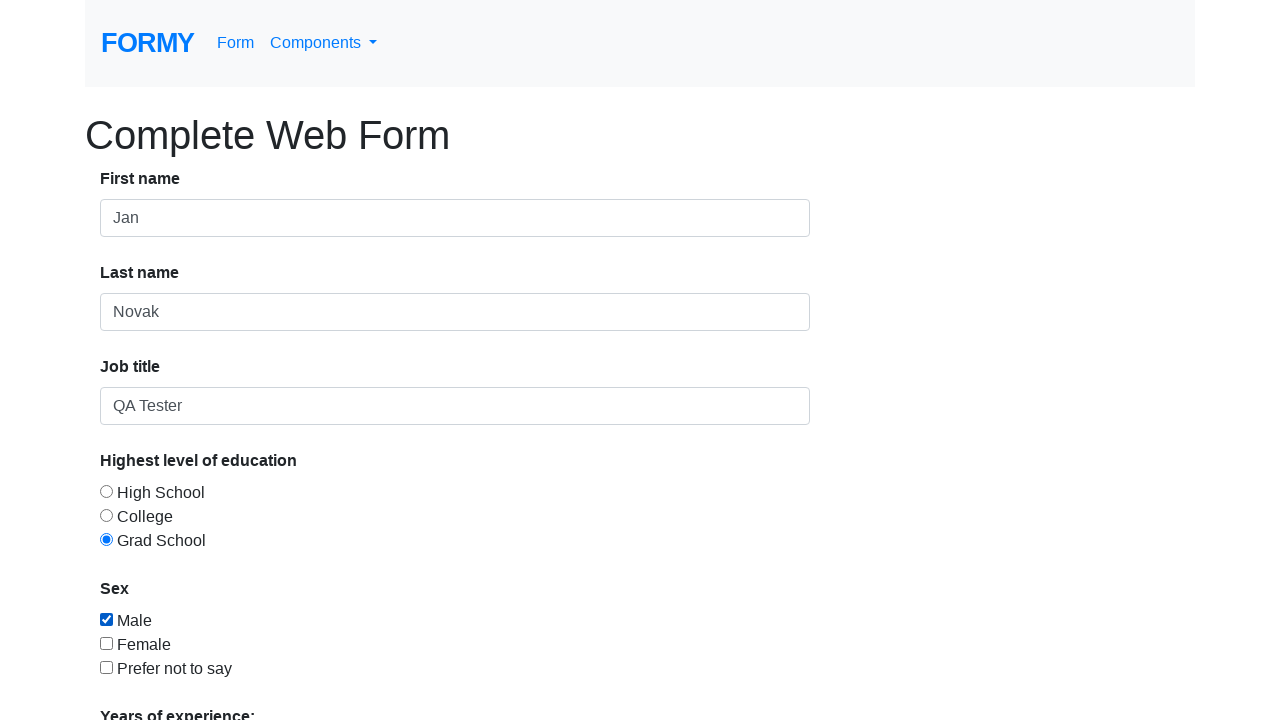

Selected '2-4 years' experience from dropdown menu on #select-menu
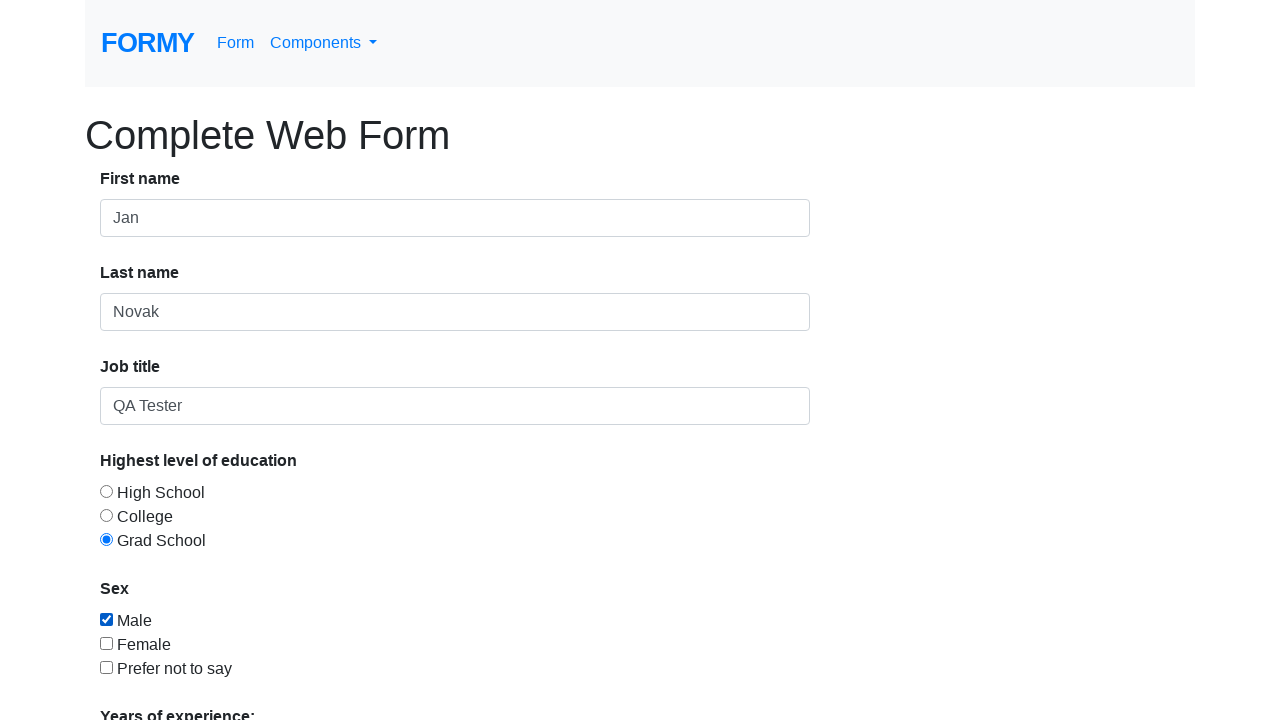

Clicked form submit button at (148, 680) on .btn.btn-lg.btn-primary
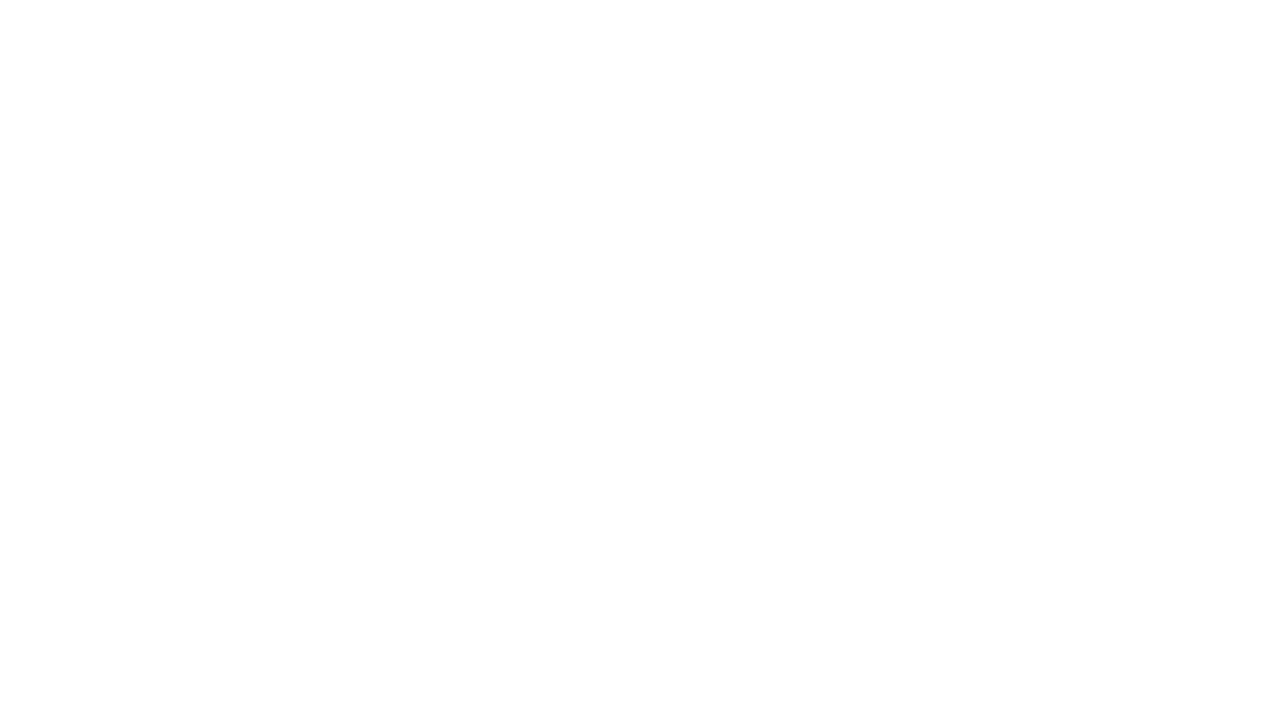

Success message appeared after form submission
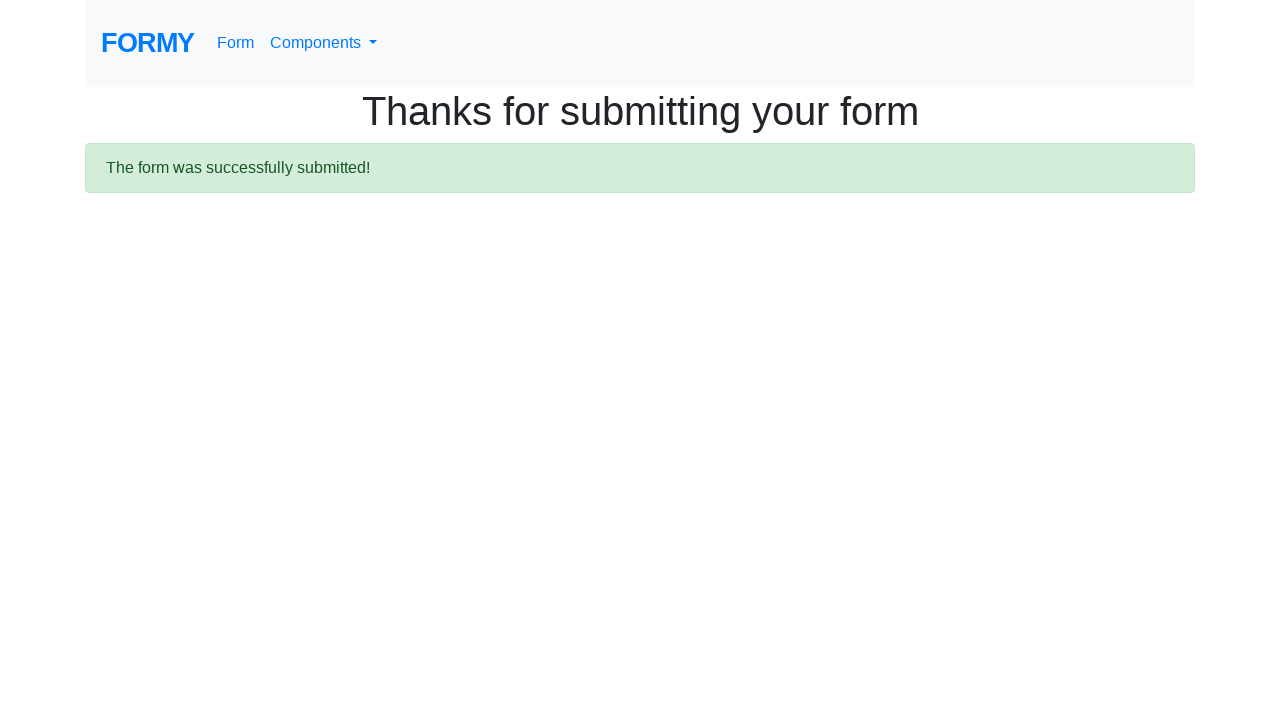

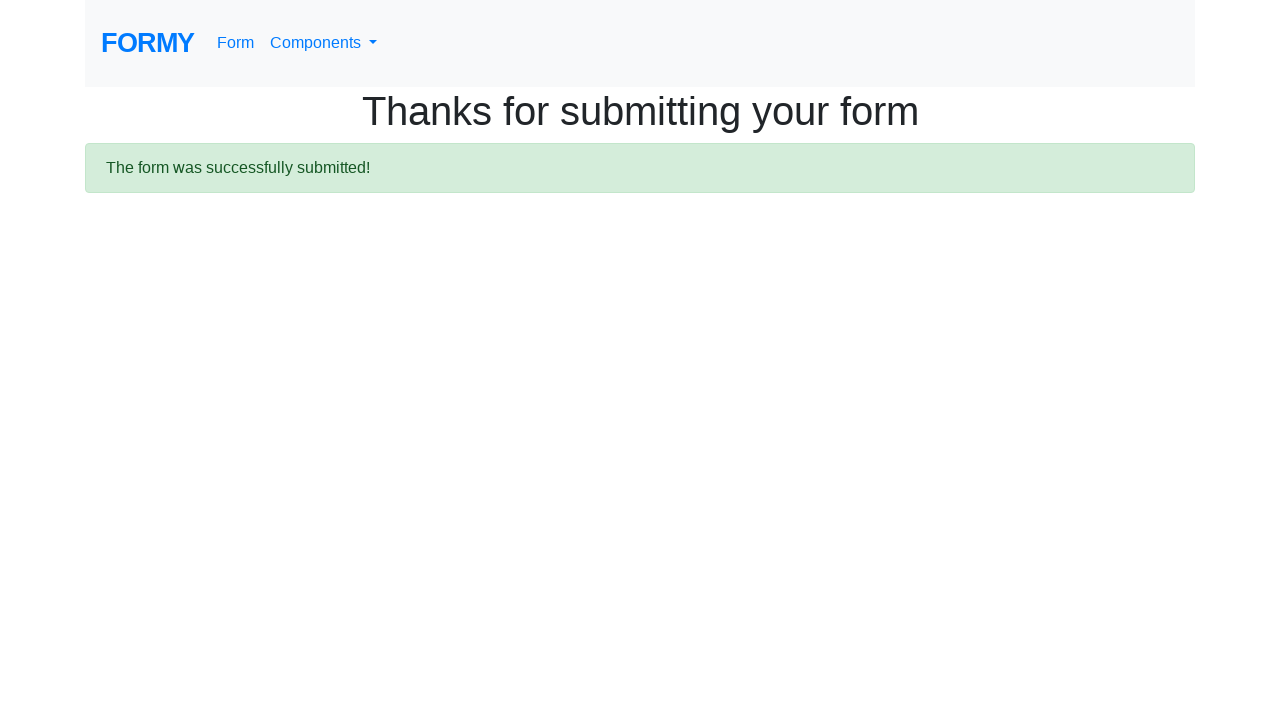